Tests Python.org search functionality by searching for "pycon" and verifying results are displayed

Starting URL: http://www.python.org

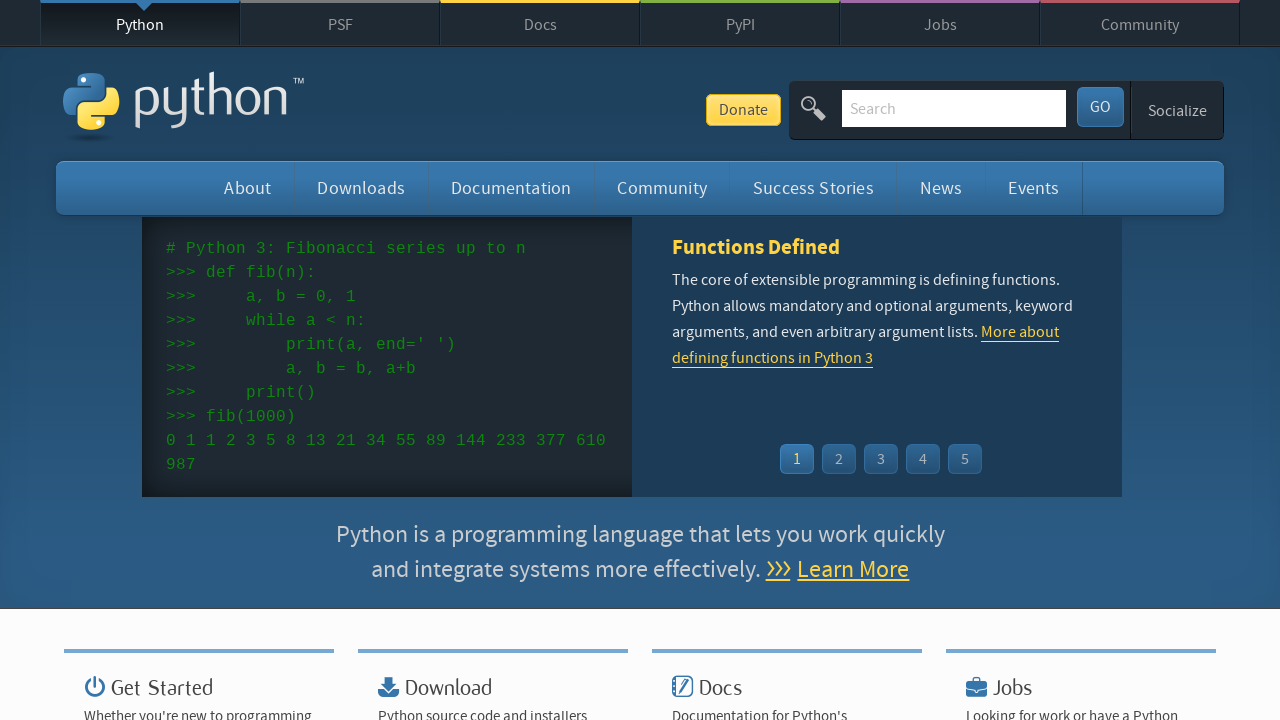

Verified 'Python' is in page title
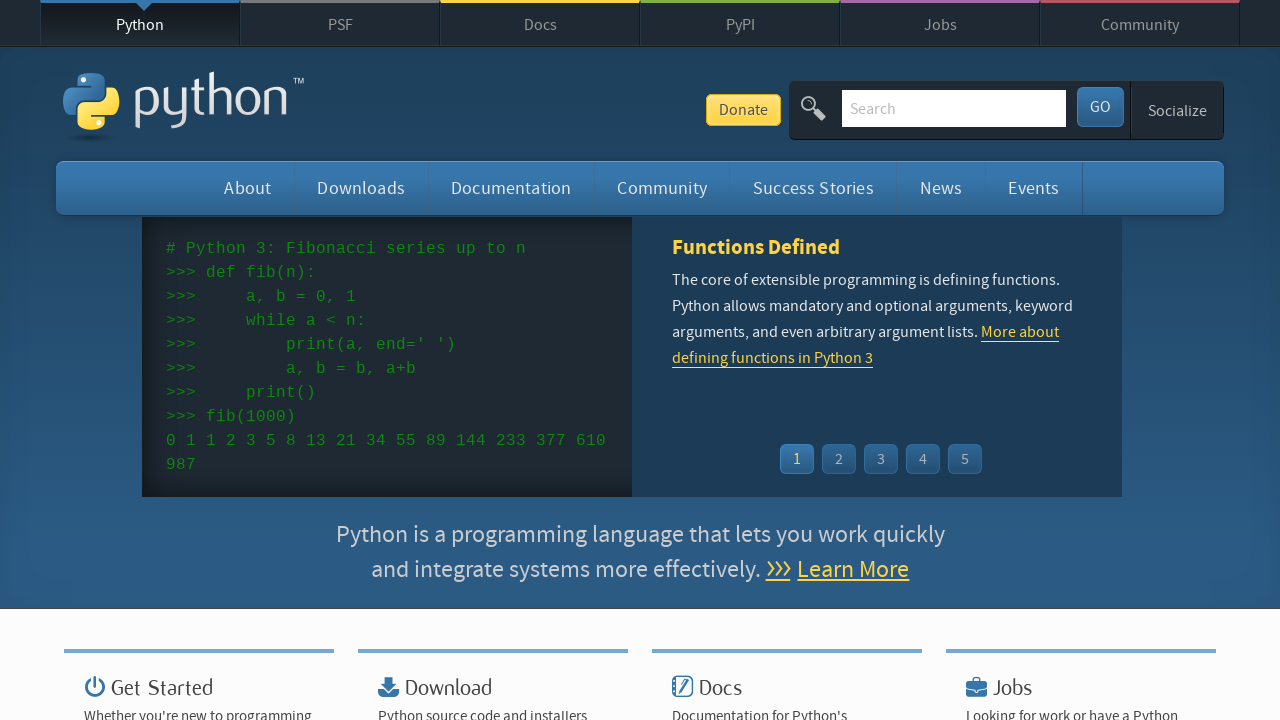

Cleared search input field on input[name='q']
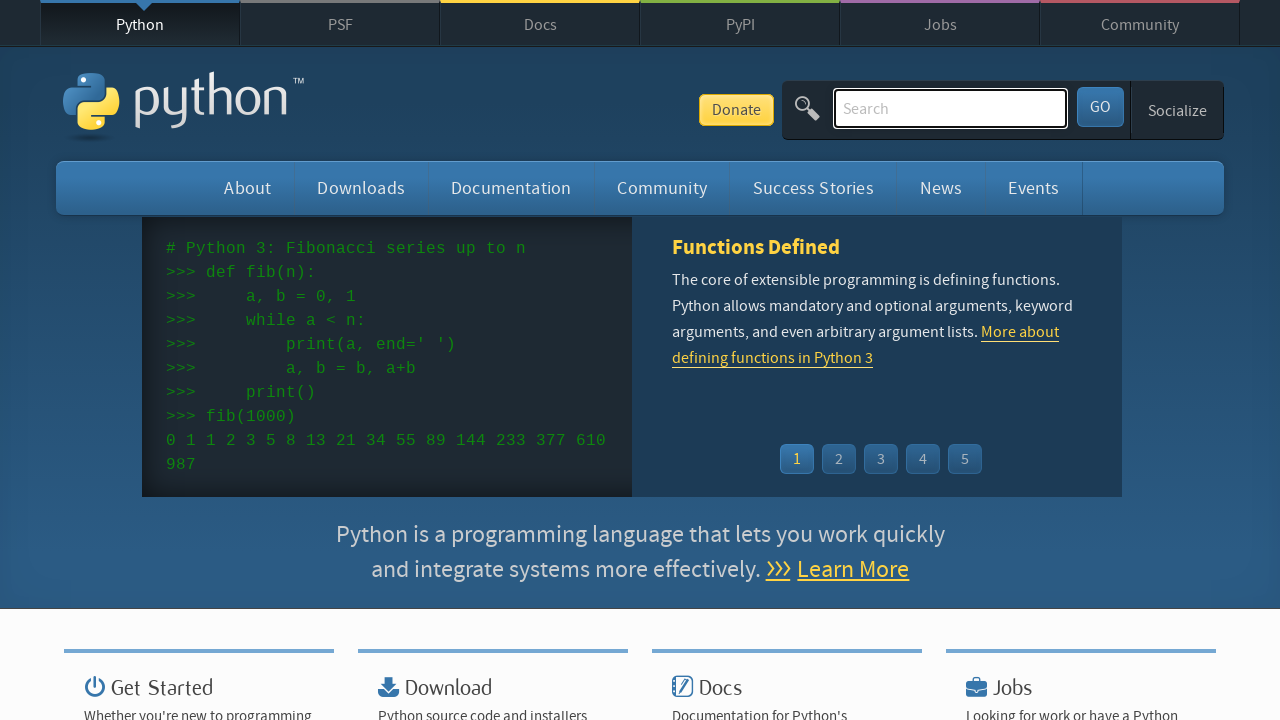

Filled search field with 'pycon' on input[name='q']
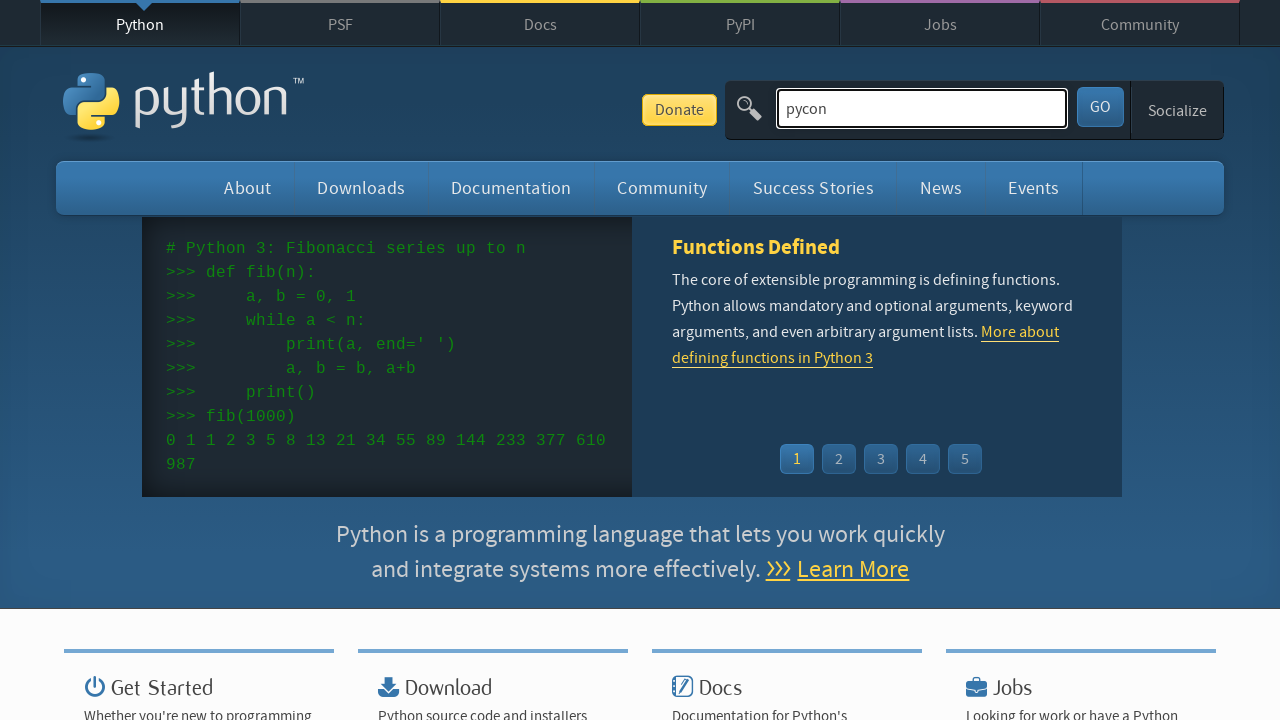

Pressed Enter to submit search for 'pycon' on input[name='q']
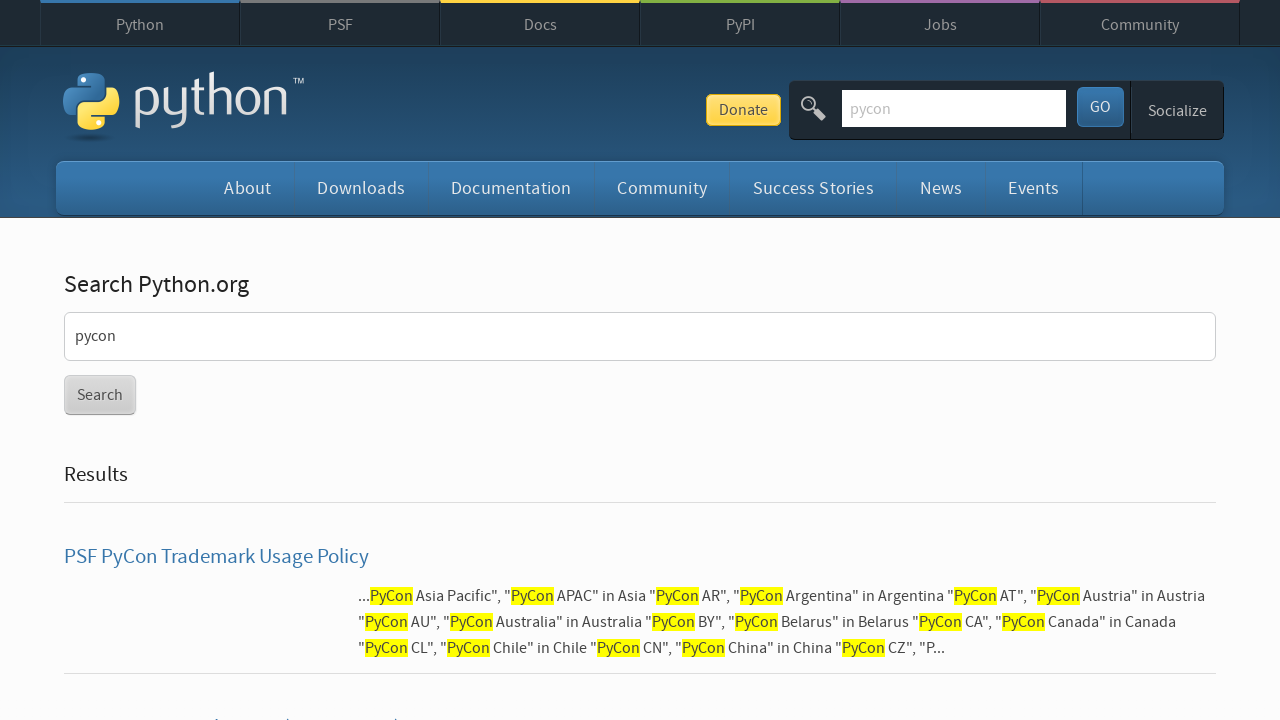

Waited for page to reach networkidle state
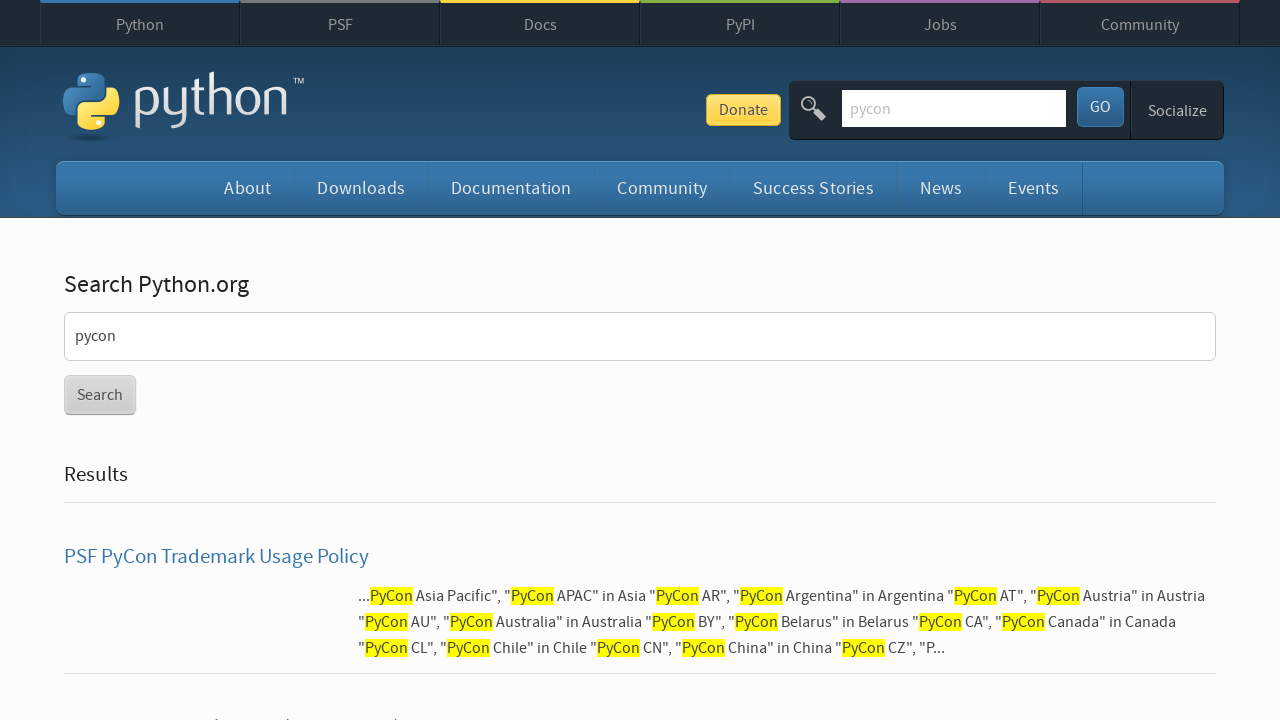

Verified search results are displayed (no 'No results found' message)
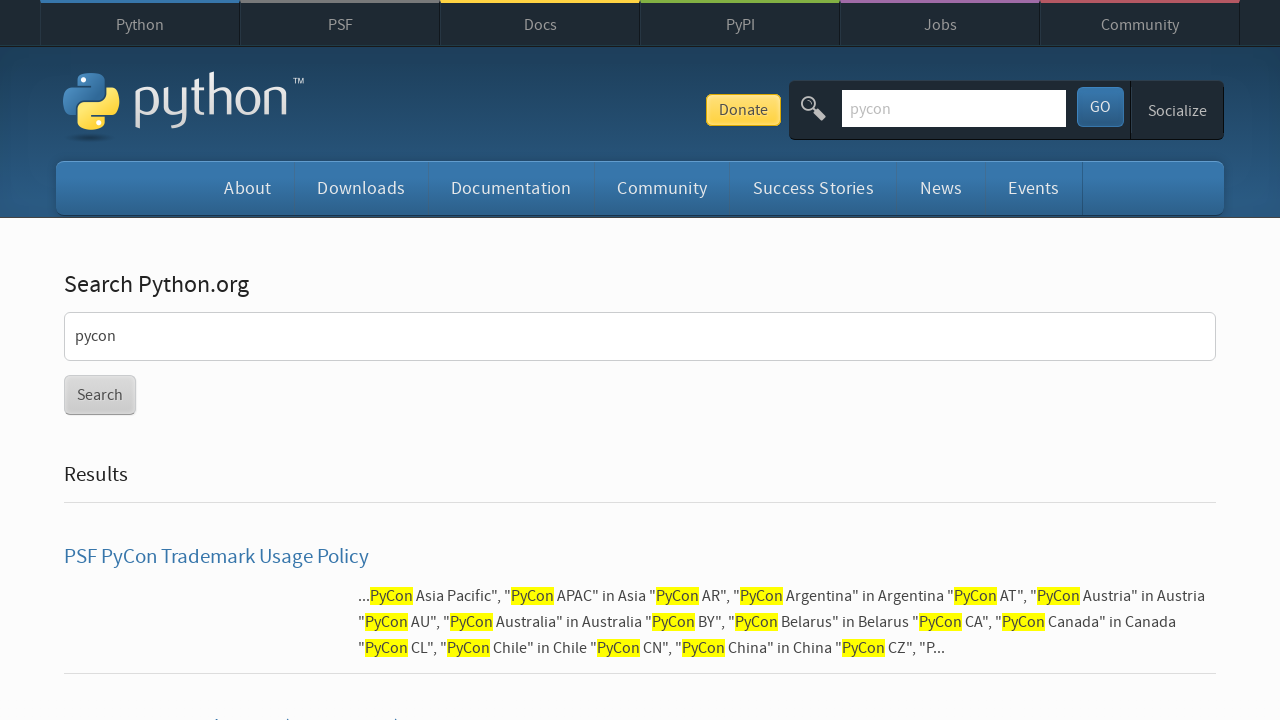

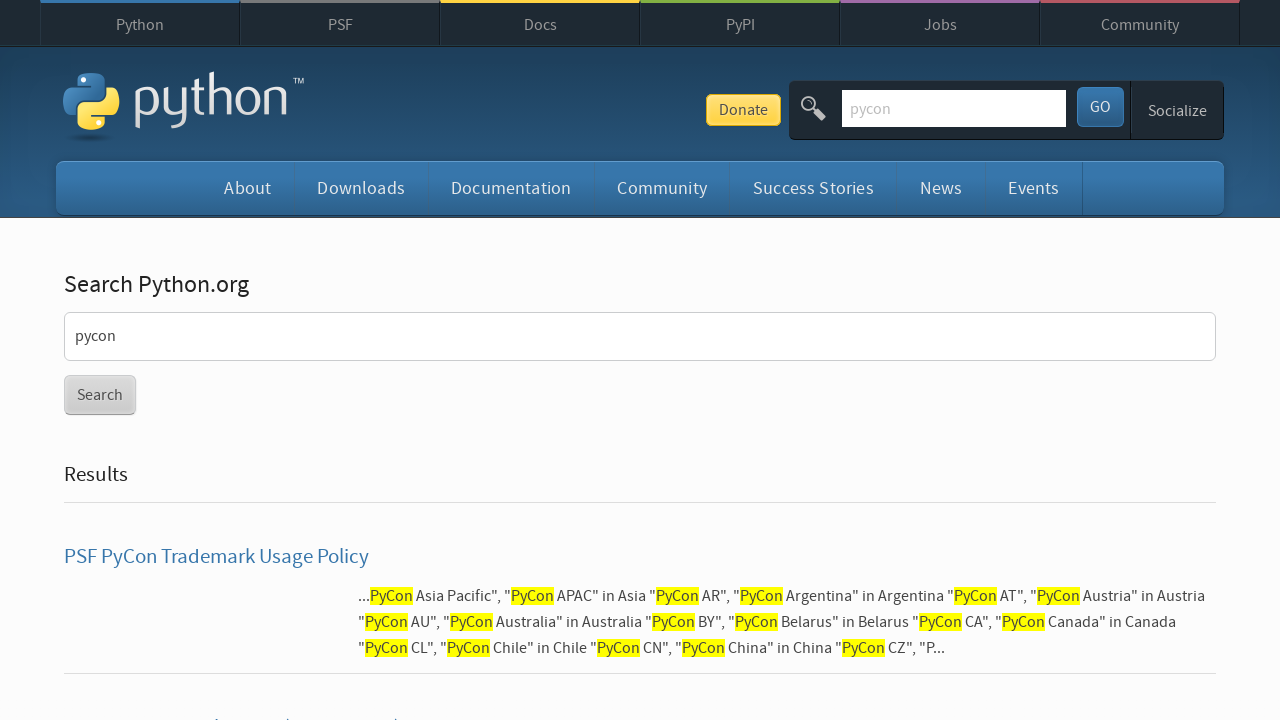